Opens a browser, navigates to GitHub homepage, and maximizes the browser window.

Starting URL: https://www.github.com/

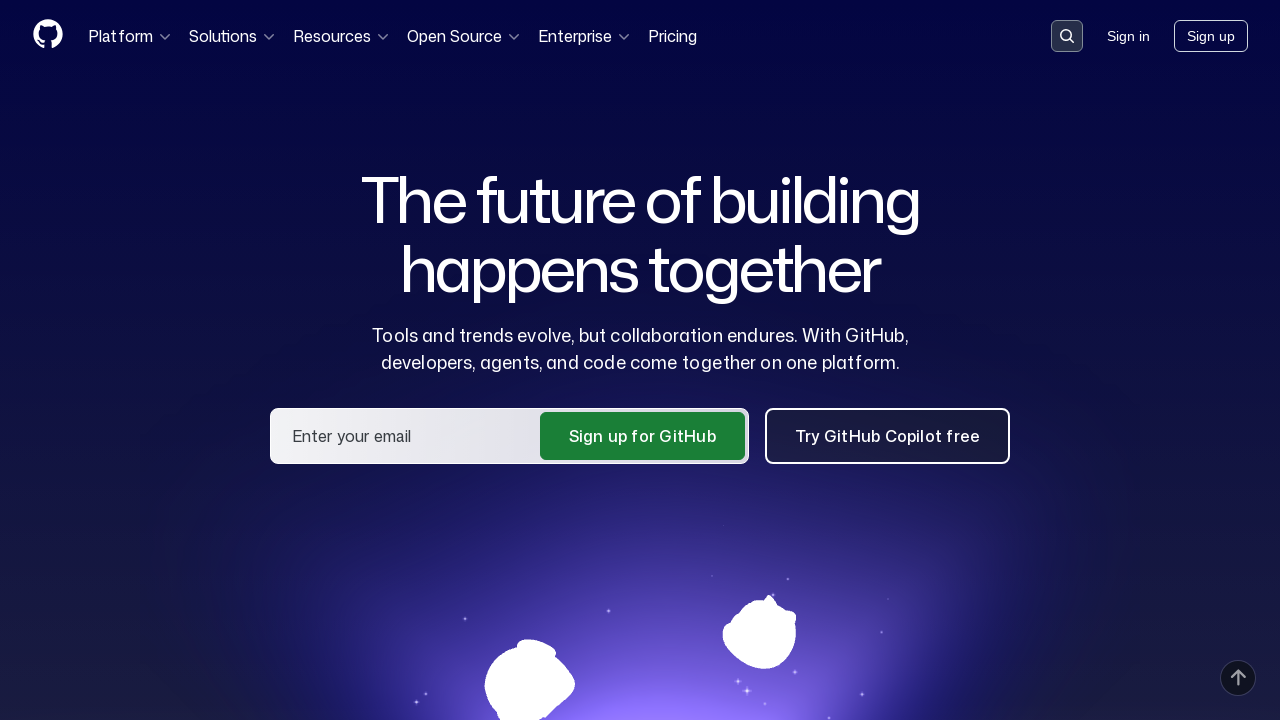

Set viewport size to 1920x1080 to maximize browser window
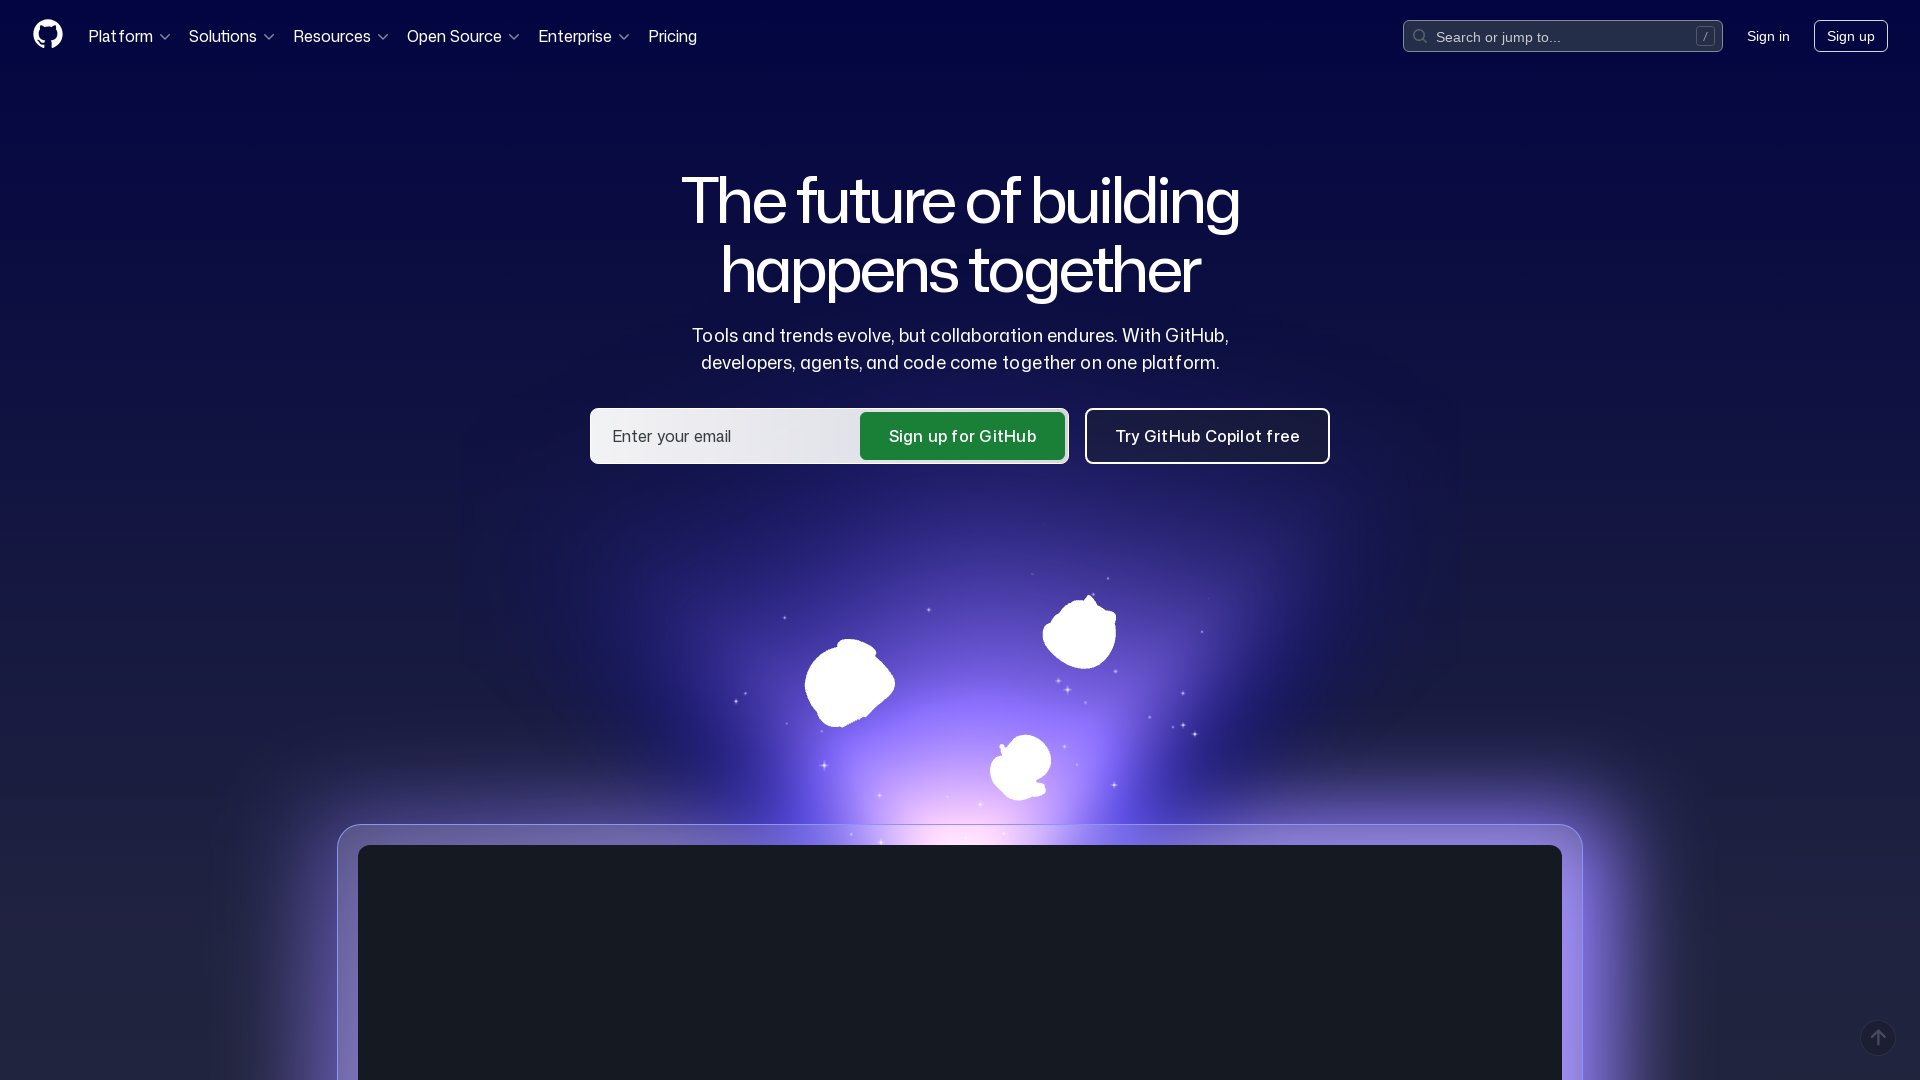

GitHub homepage fully loaded (domcontentloaded state)
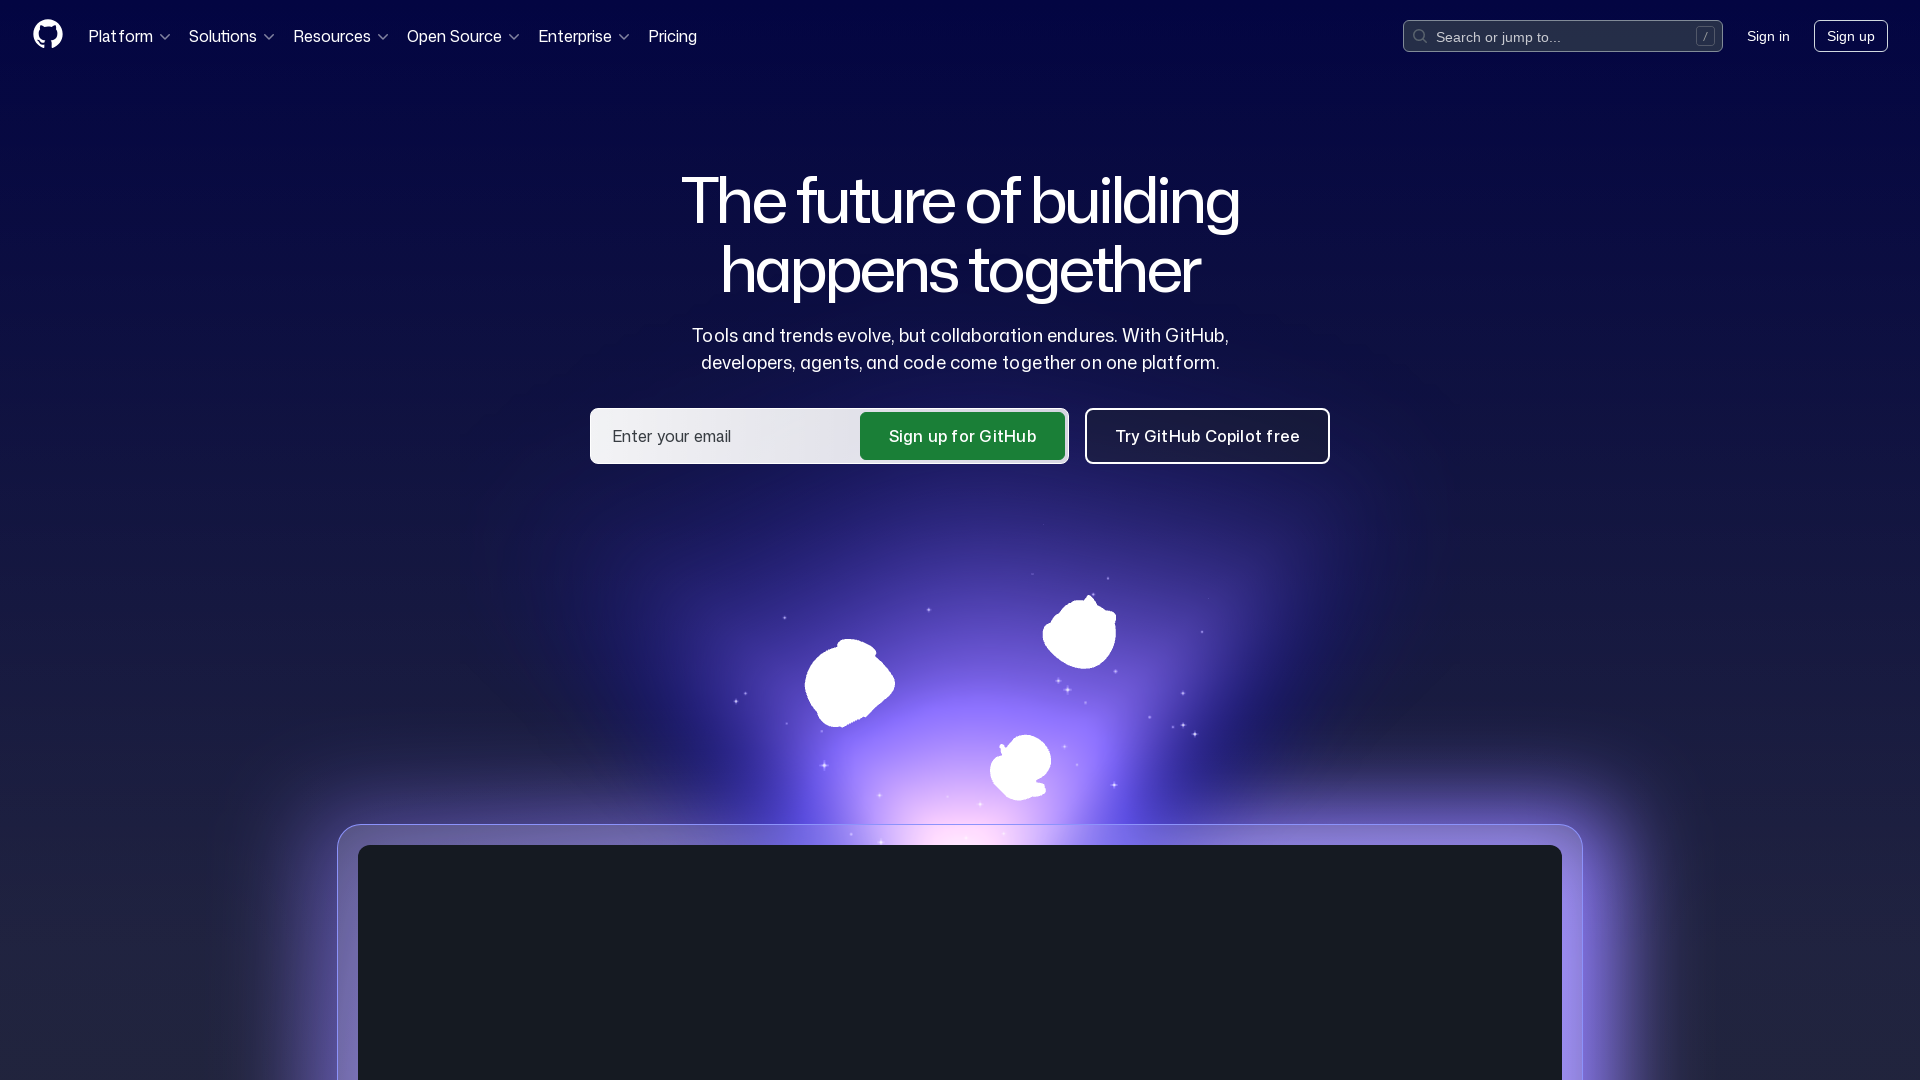

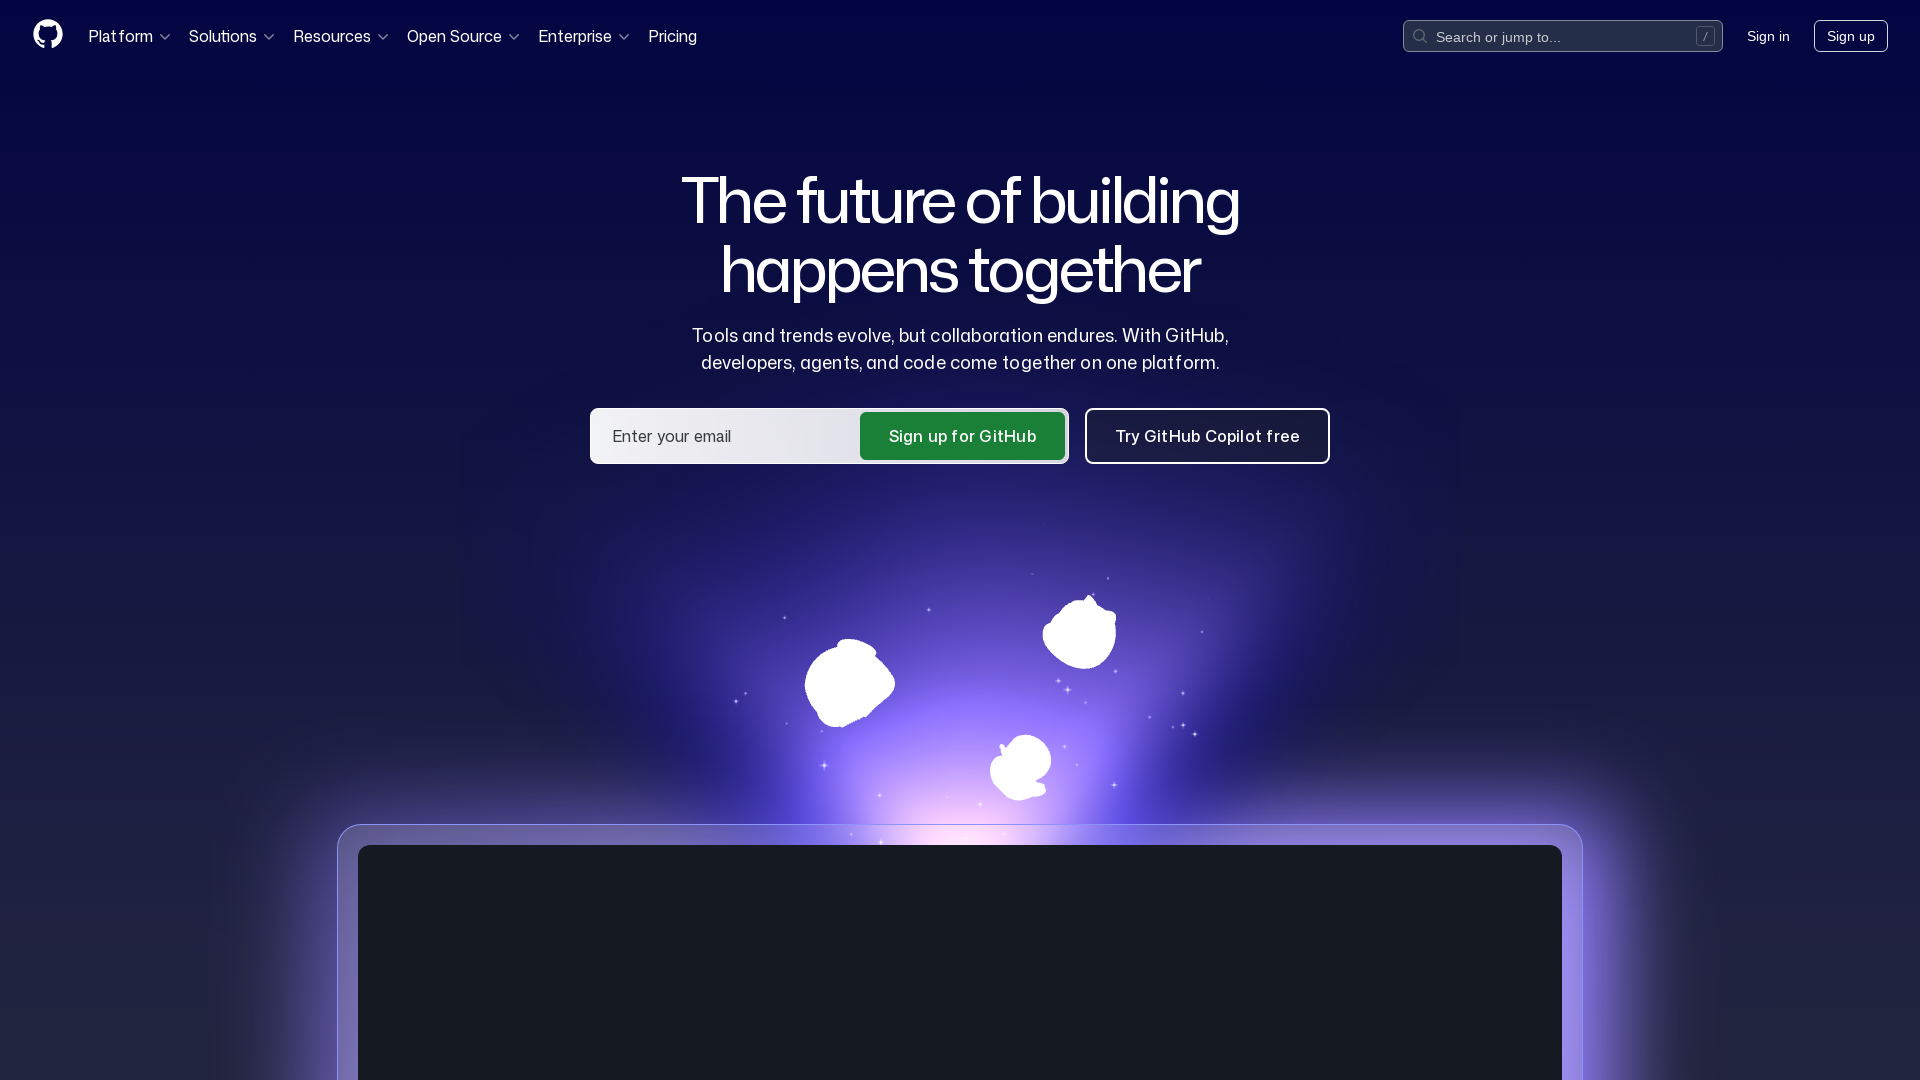